Tests drag and drop functionality by dragging an element onto a drop target and verifying the text changes to "Dropped!"

Starting URL: https://demoqa.com/droppable

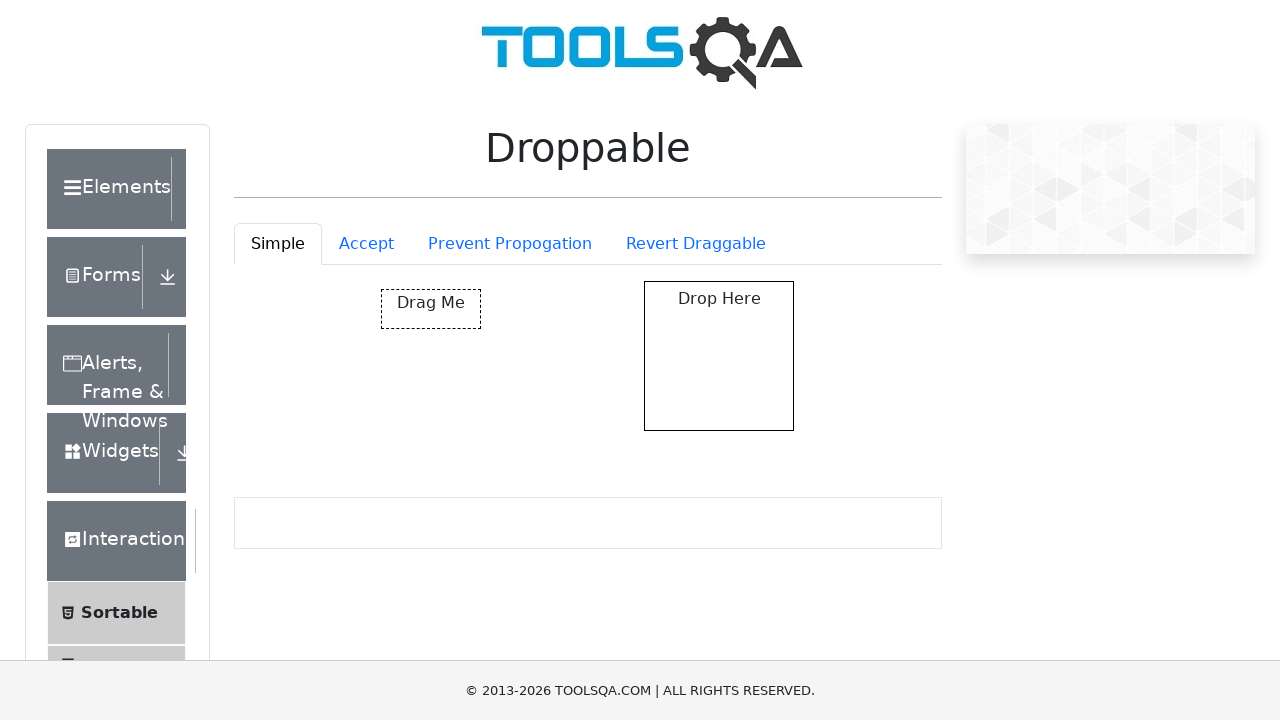

Navigated to droppable test page
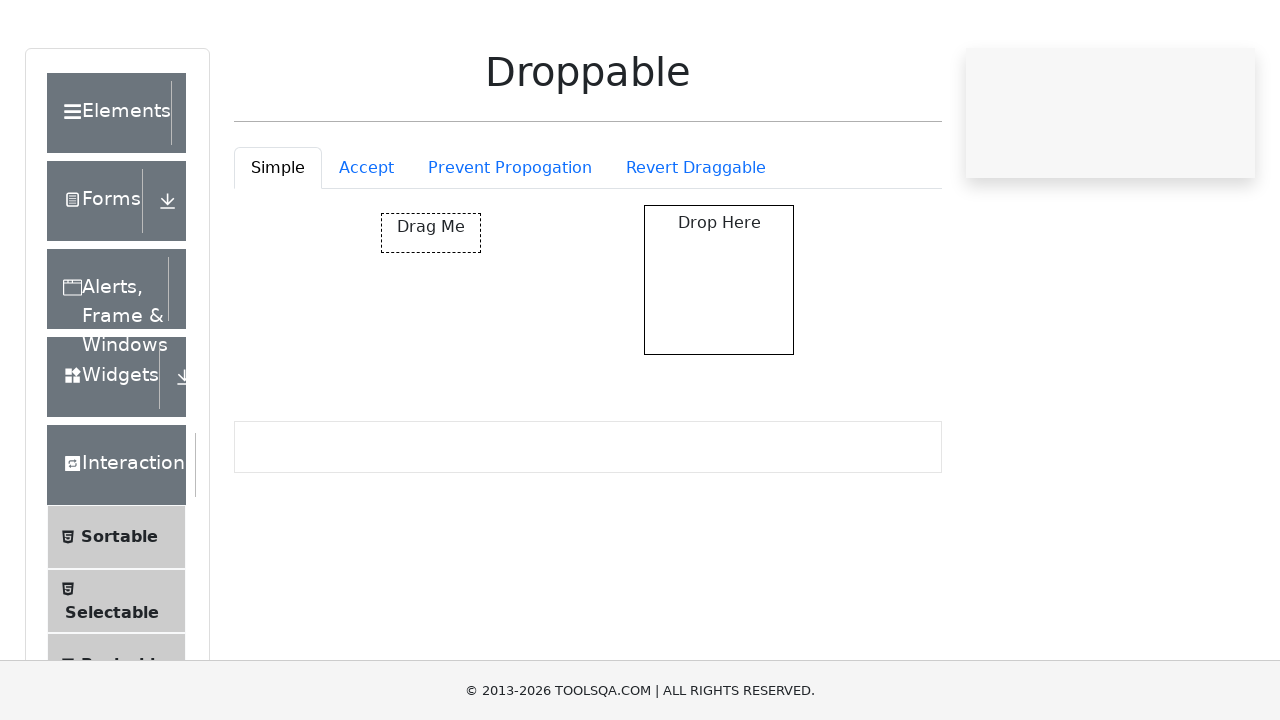

Located draggable element
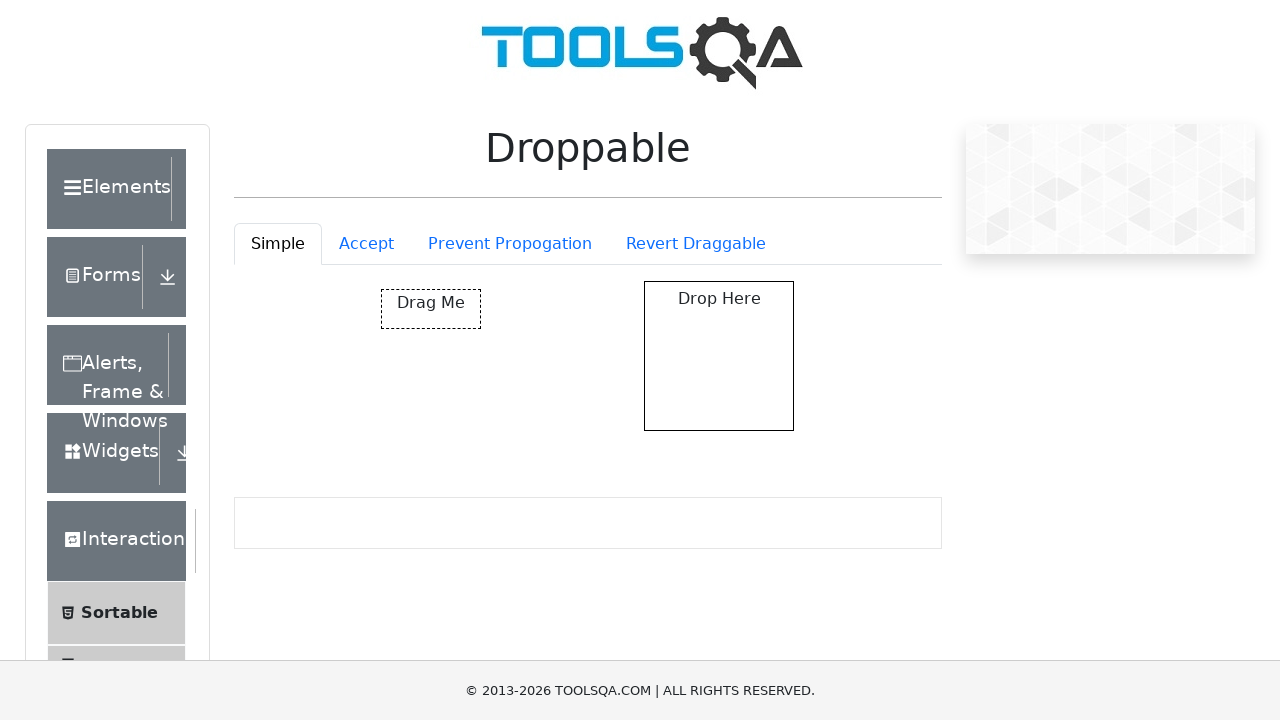

Located drop target element
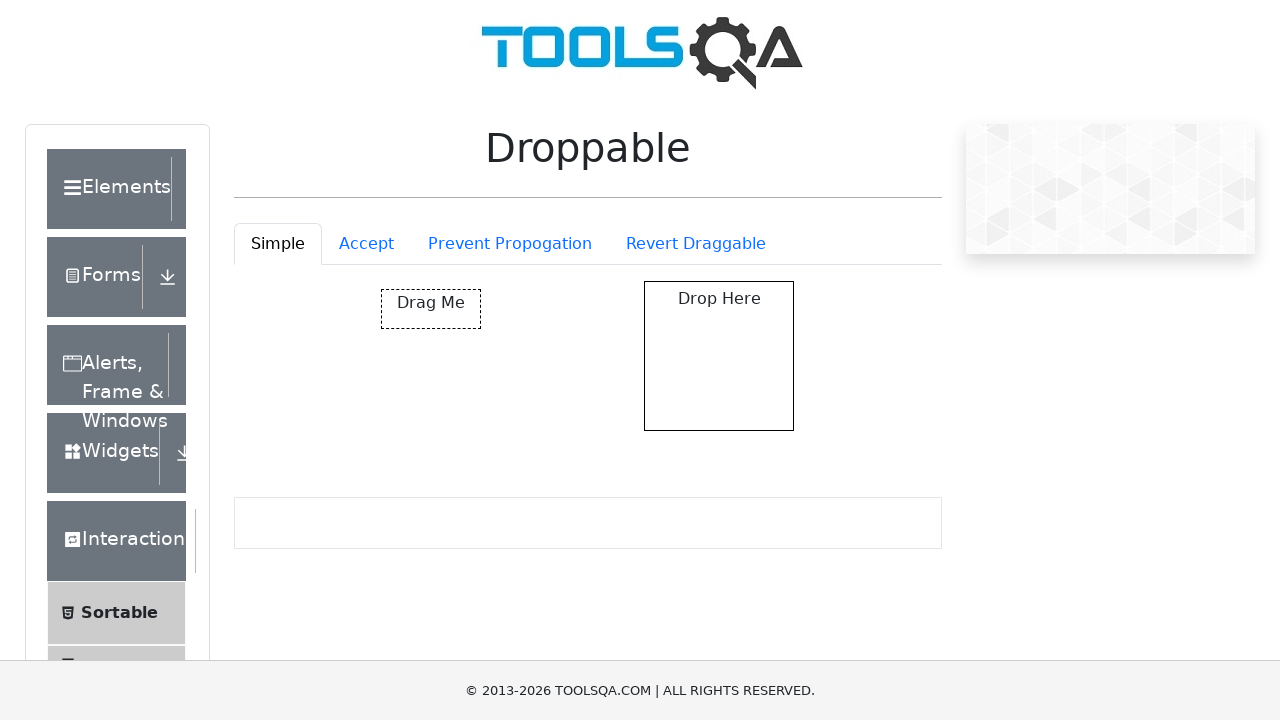

Dragged element onto drop target at (719, 356)
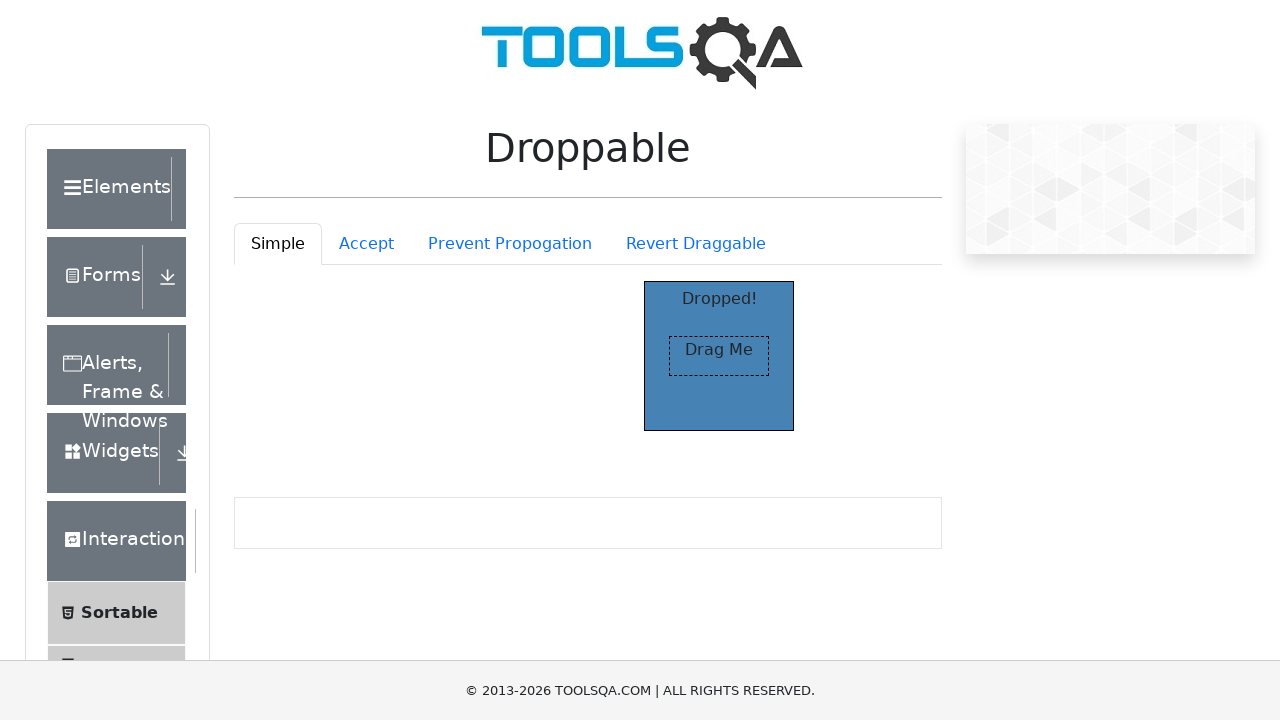

Verified drop target text changed to 'Dropped!'
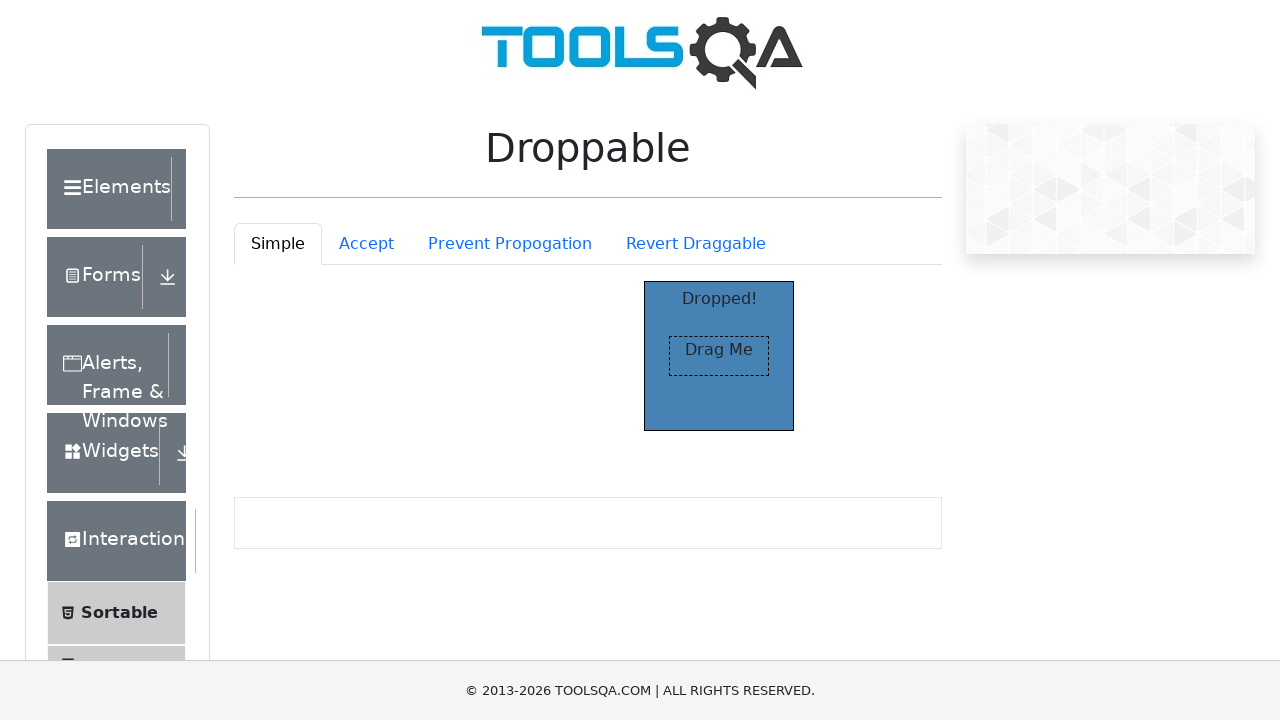

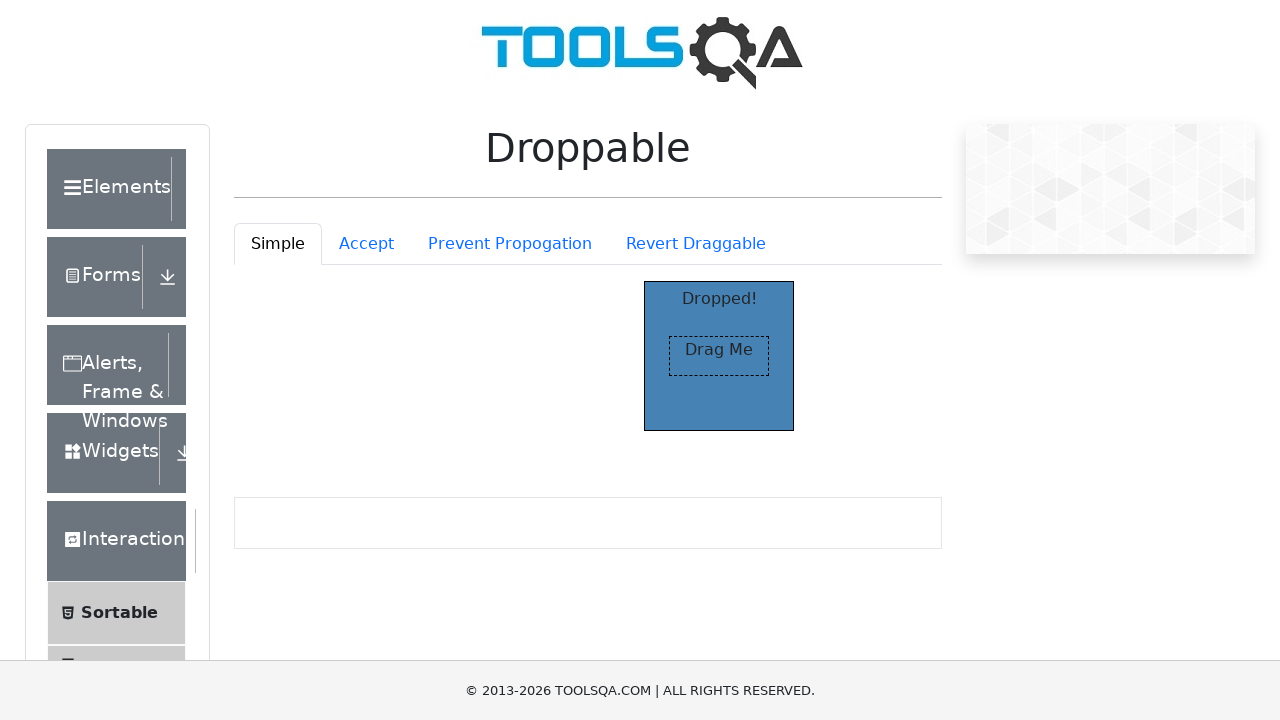